Tests autosuggest functionality by typing a partial country name and selecting a matching option from the dropdown suggestions

Starting URL: https://rahulshettyacademy.com/dropdownsPractise/

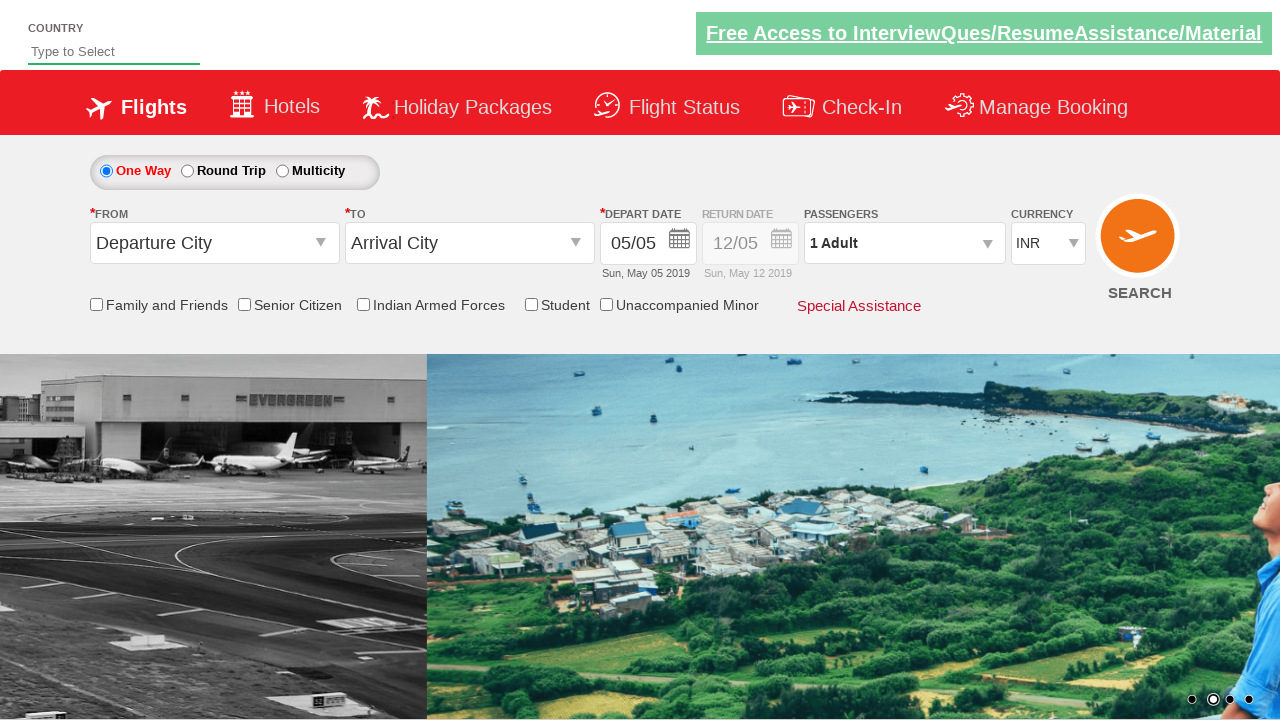

Typed 'ind' into autosuggest field to trigger dropdown suggestions on #autosuggest
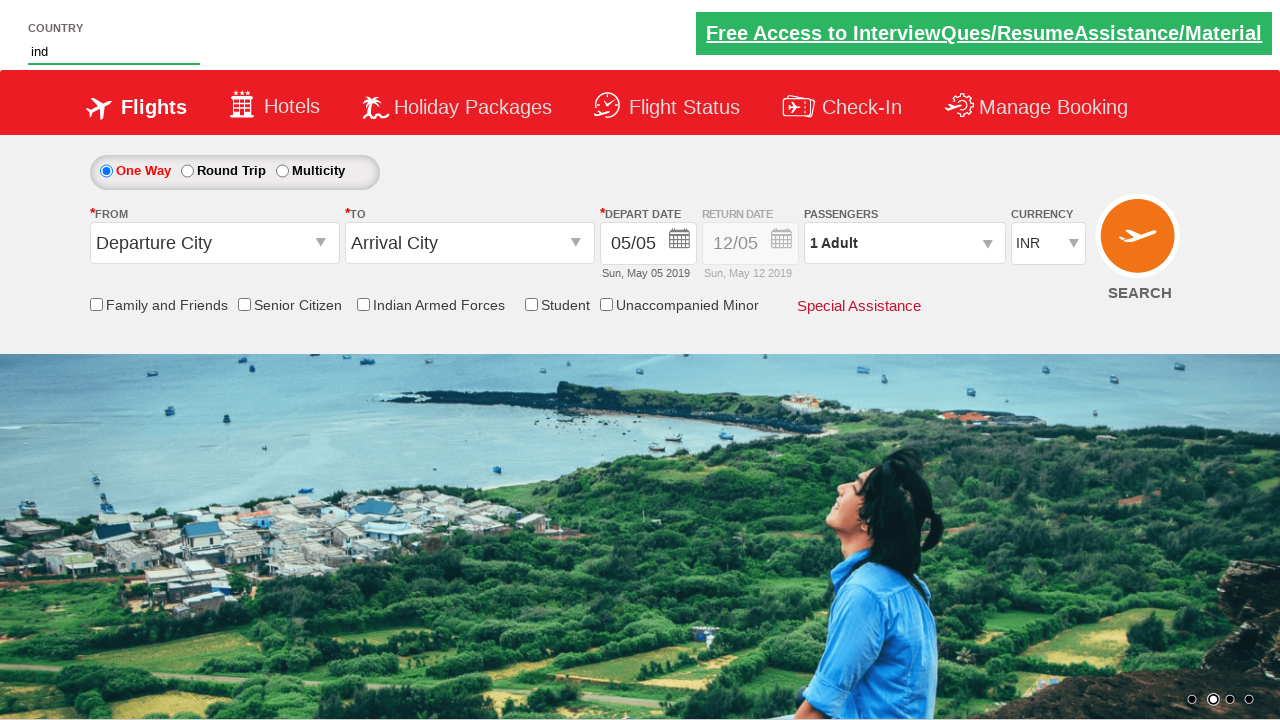

Autosuggest dropdown options loaded
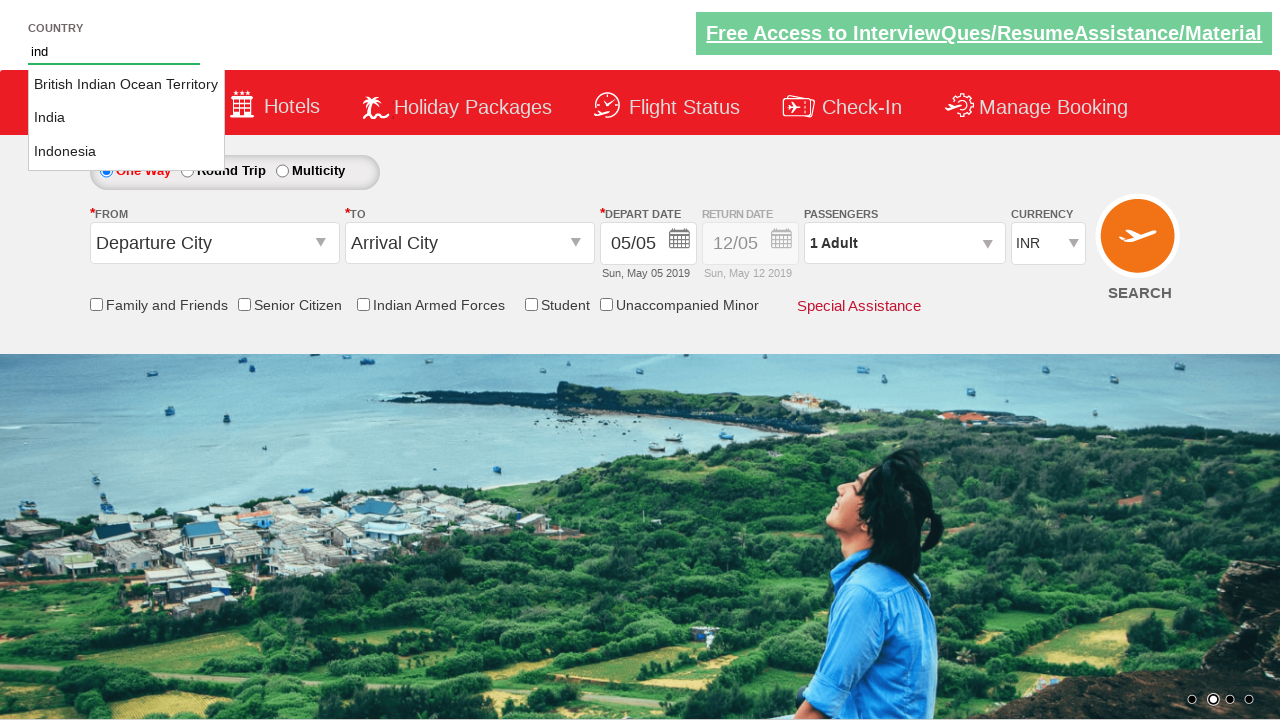

Selected 'India' from autosuggest dropdown options at (126, 118) on li.ui-menu-item a >> nth=1
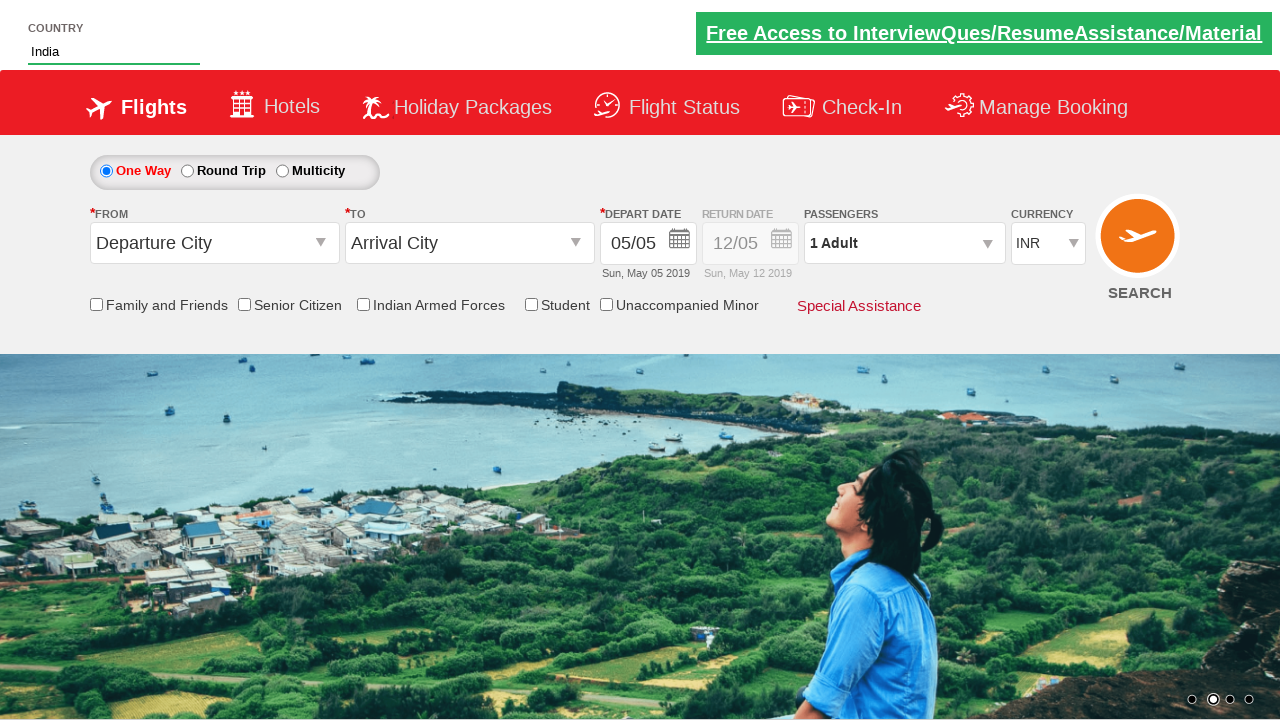

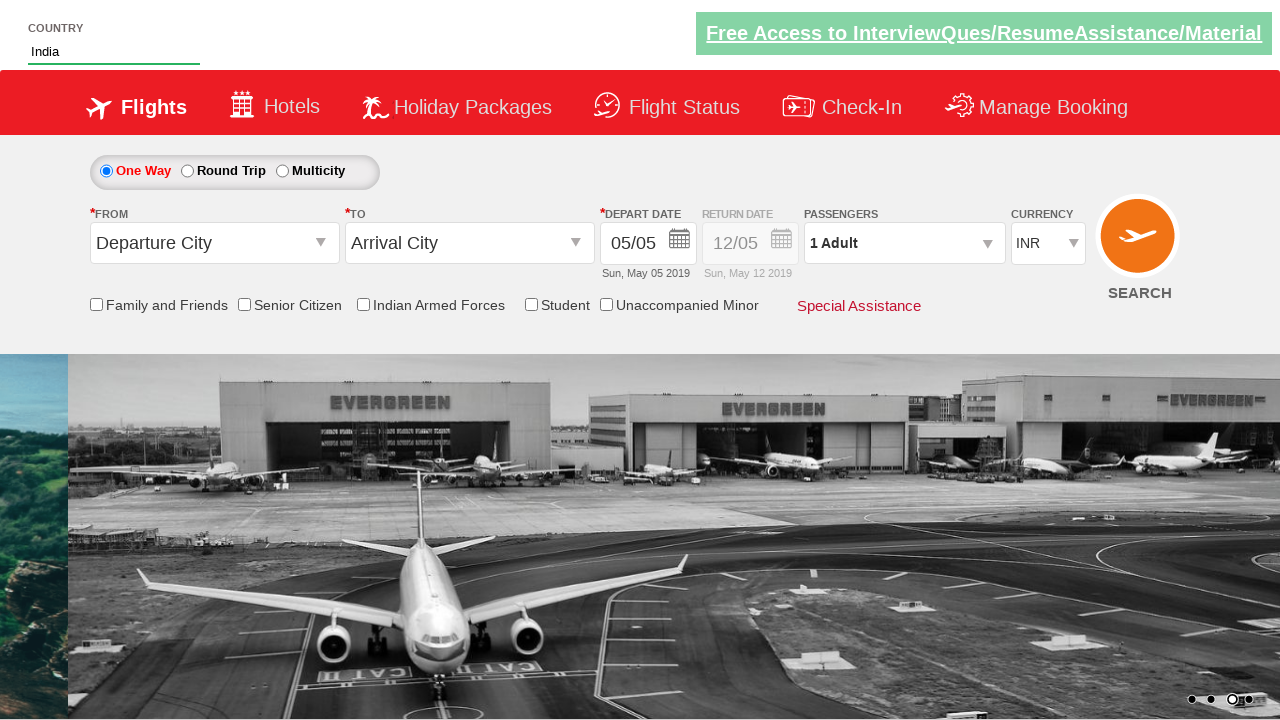